Navigates to the PyPI page for Selenium and clicks on a download link in the introduction table

Starting URL: http://pypi.python.org/pypi/selenium

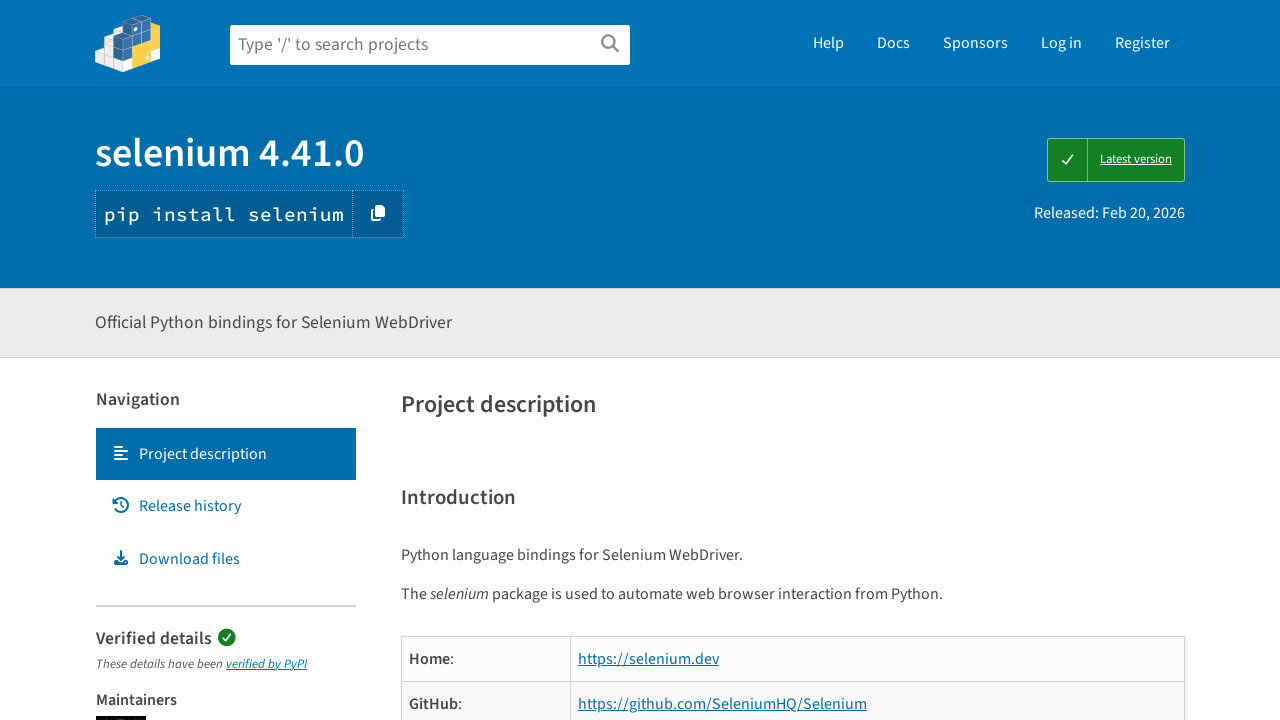

Navigated to PyPI Selenium package page
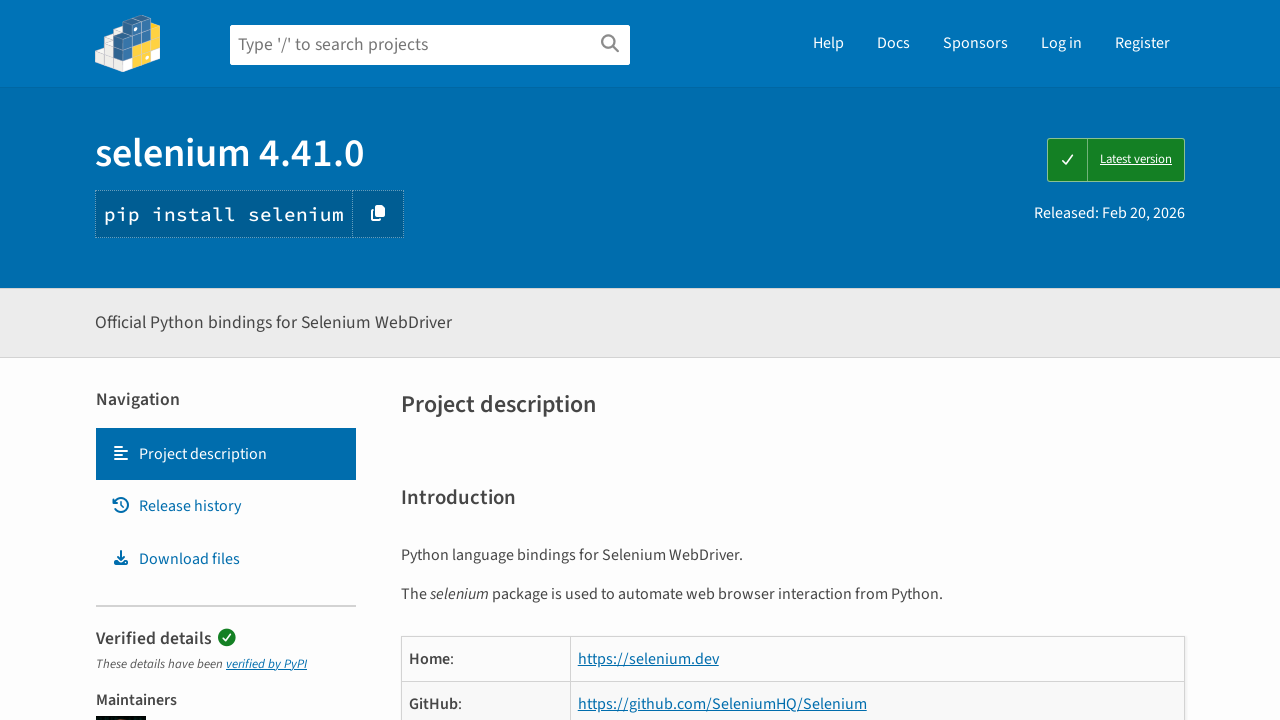

Clicked download link in introduction table at (693, 360) on #introduction table tbody tr:nth-child(3) td:nth-child(2) a
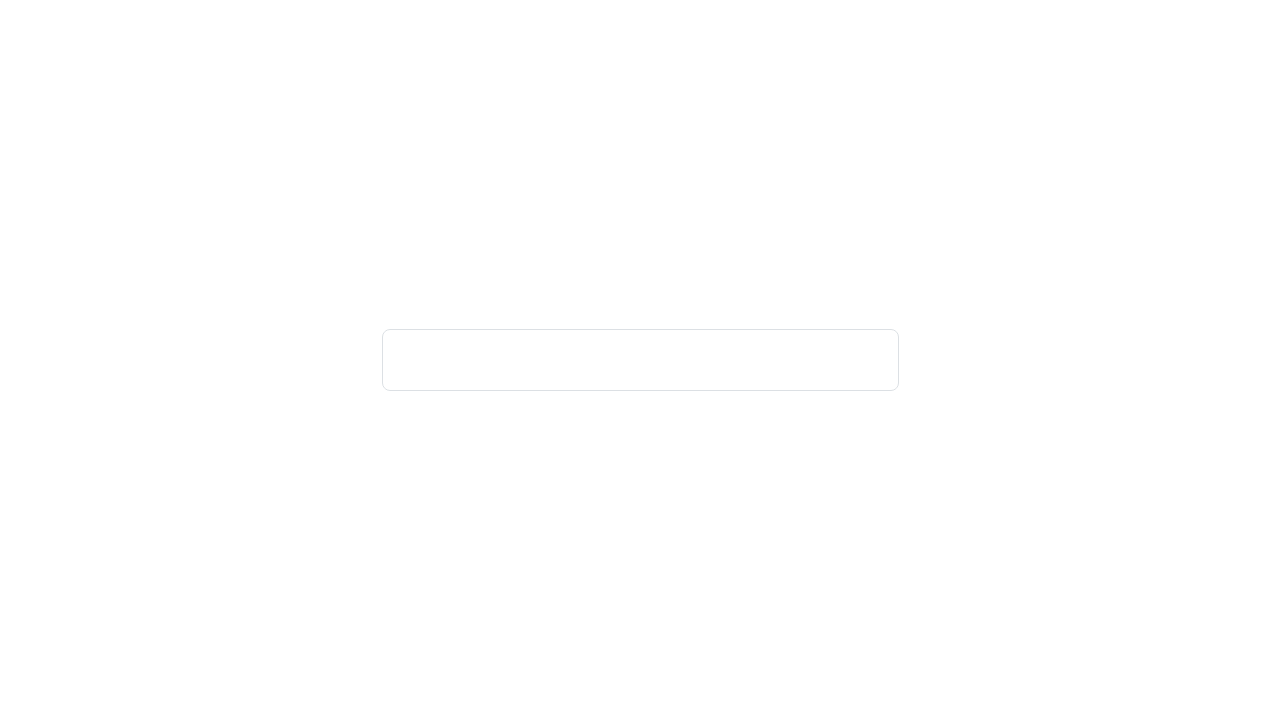

Waited for action to complete
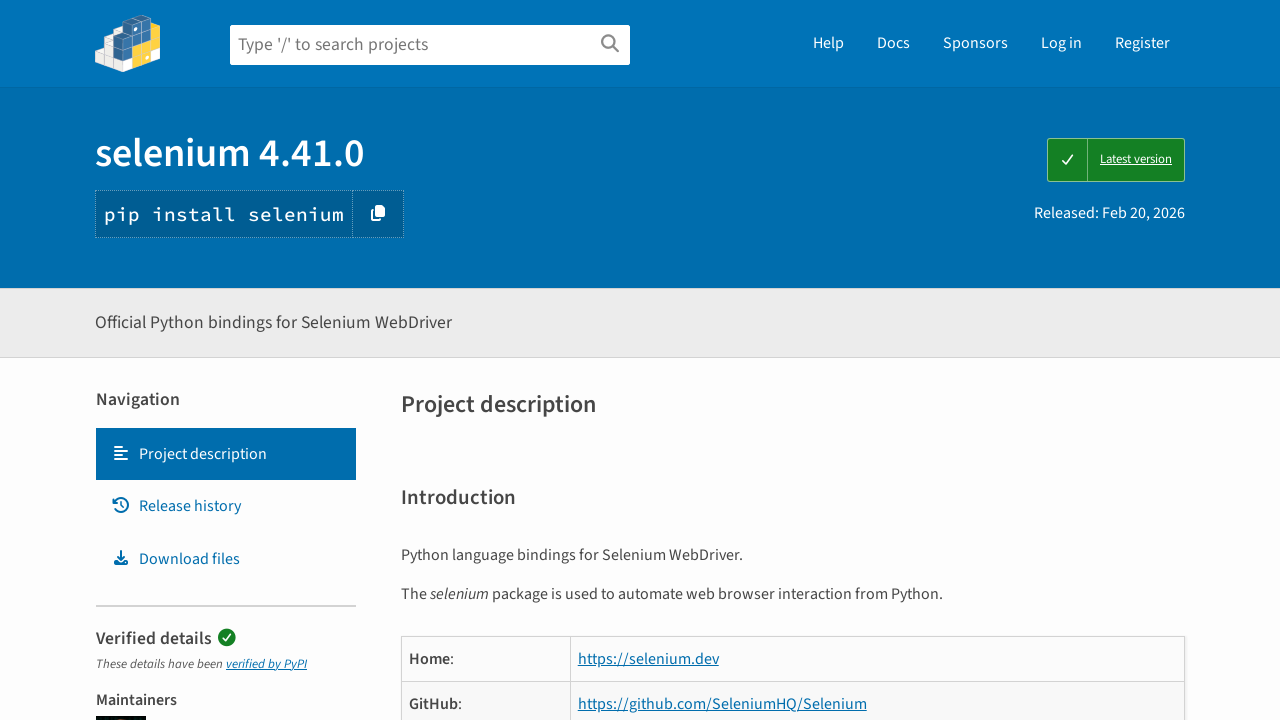

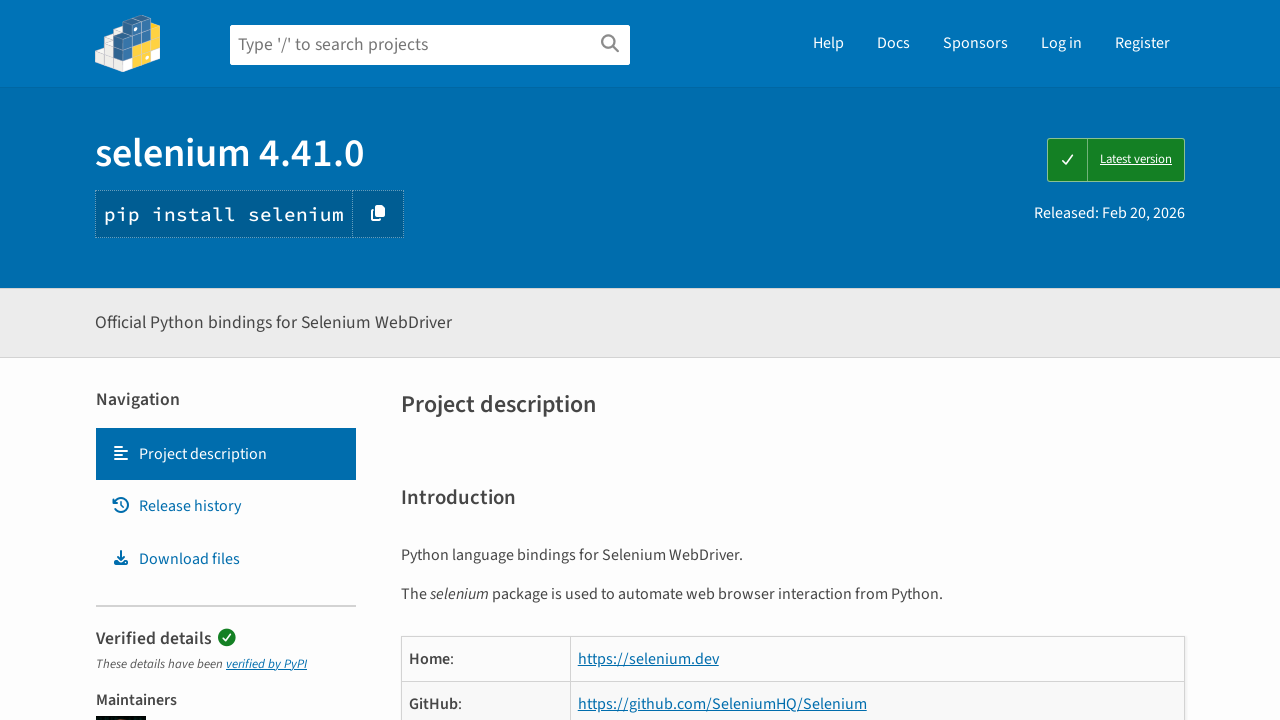